Adds the first product to the shopping cart and verifies that the "View Basket" link appears

Starting URL: https://practice.automationtesting.in/shop/

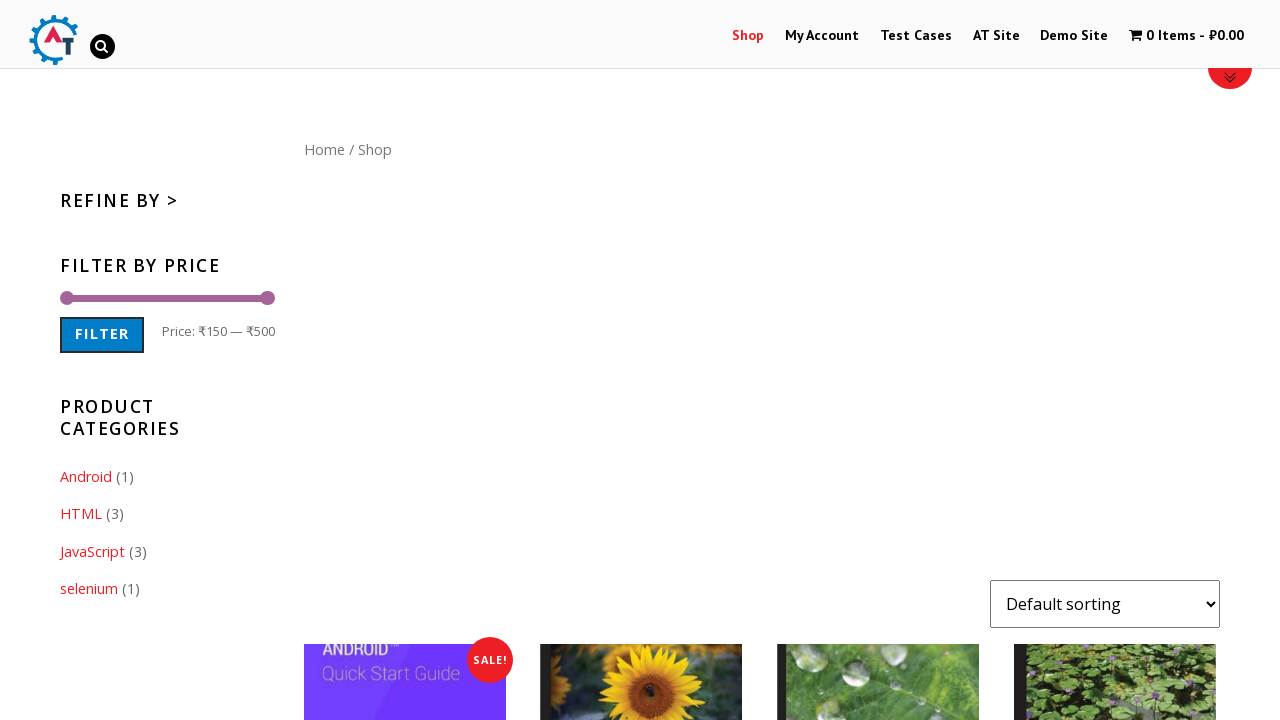

Clicked 'Add to Basket' button on the first product at (405, 360) on .products li:first-child .add_to_cart_button
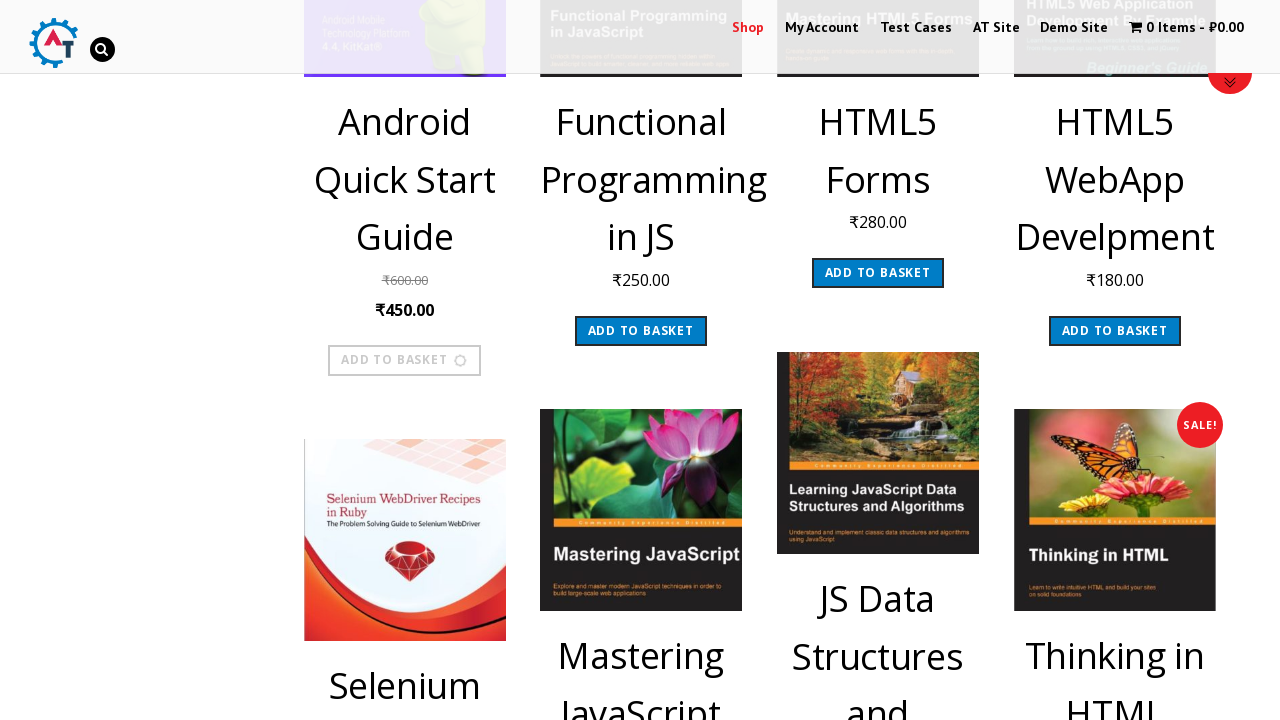

Waited for 'View Basket' link to appear
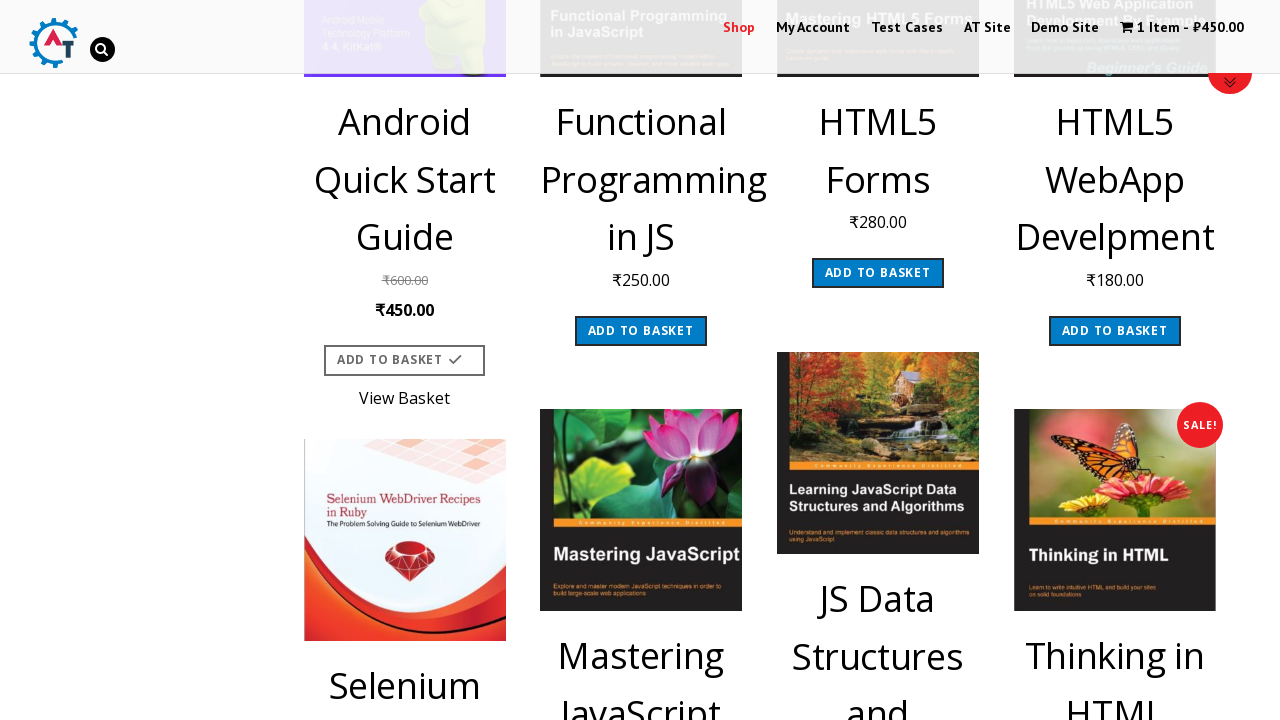

Retrieved text content from 'View Basket' link
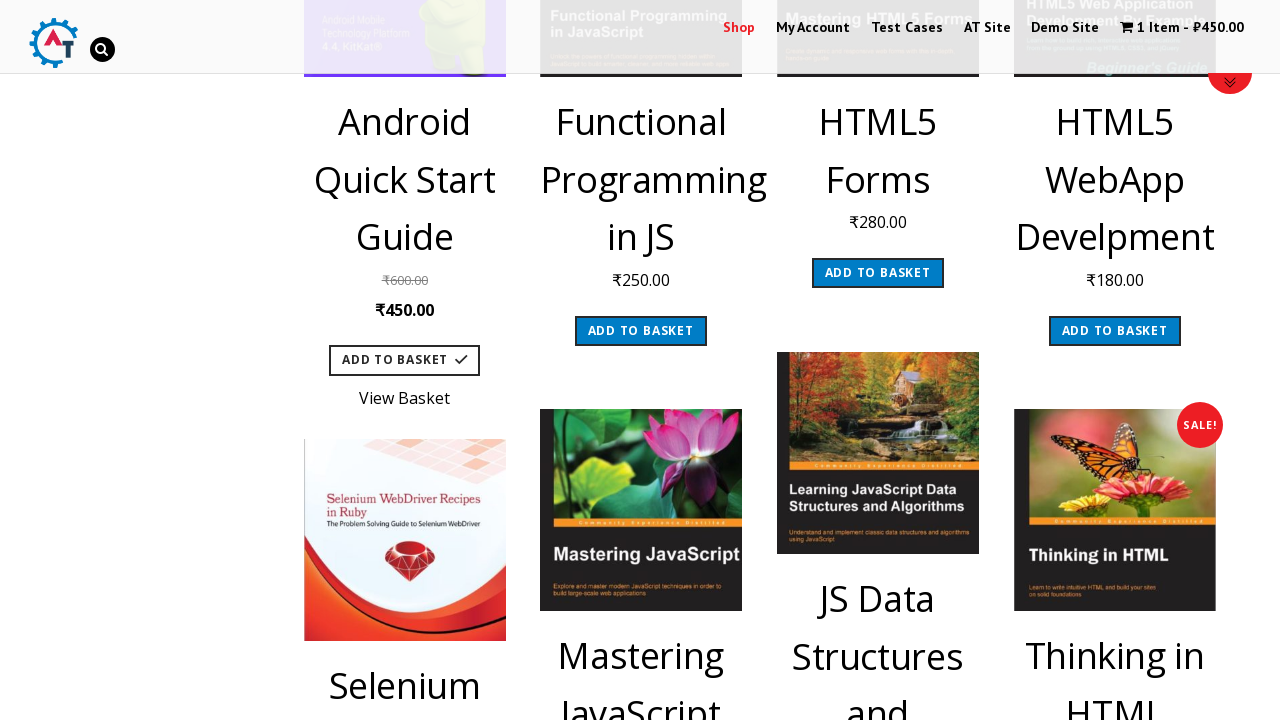

Verified 'View Basket' link text matches expected value
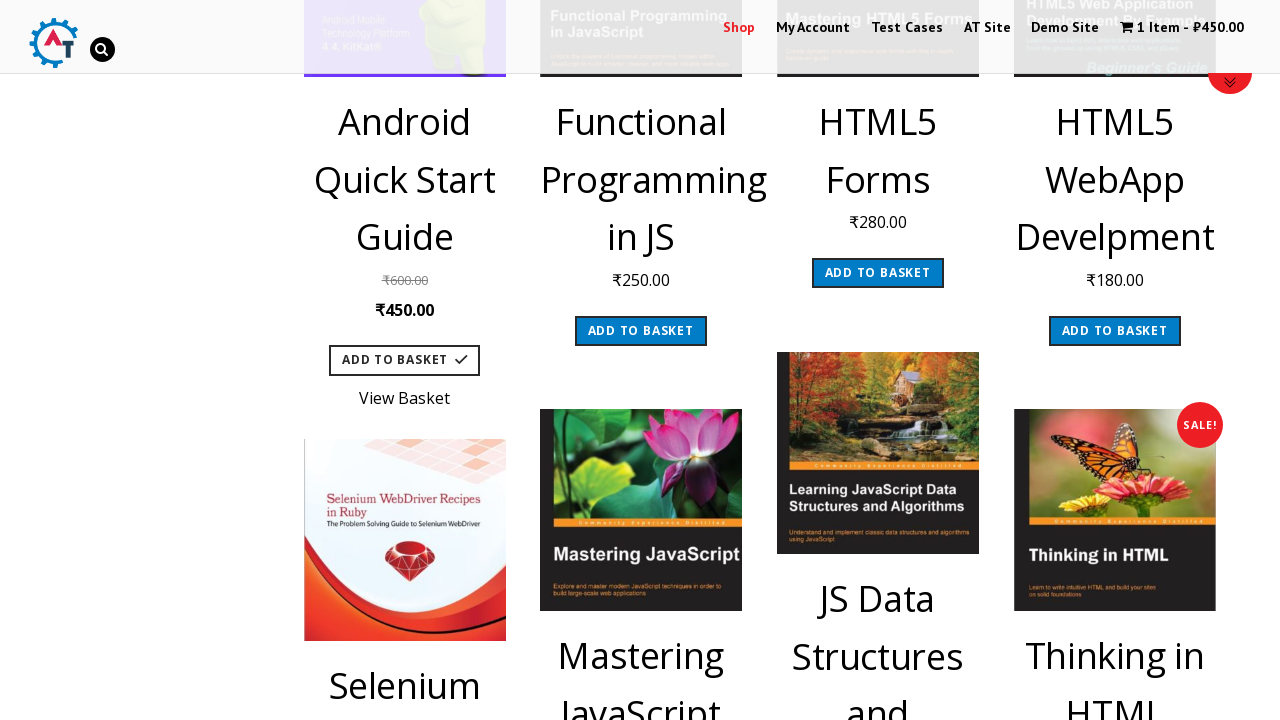

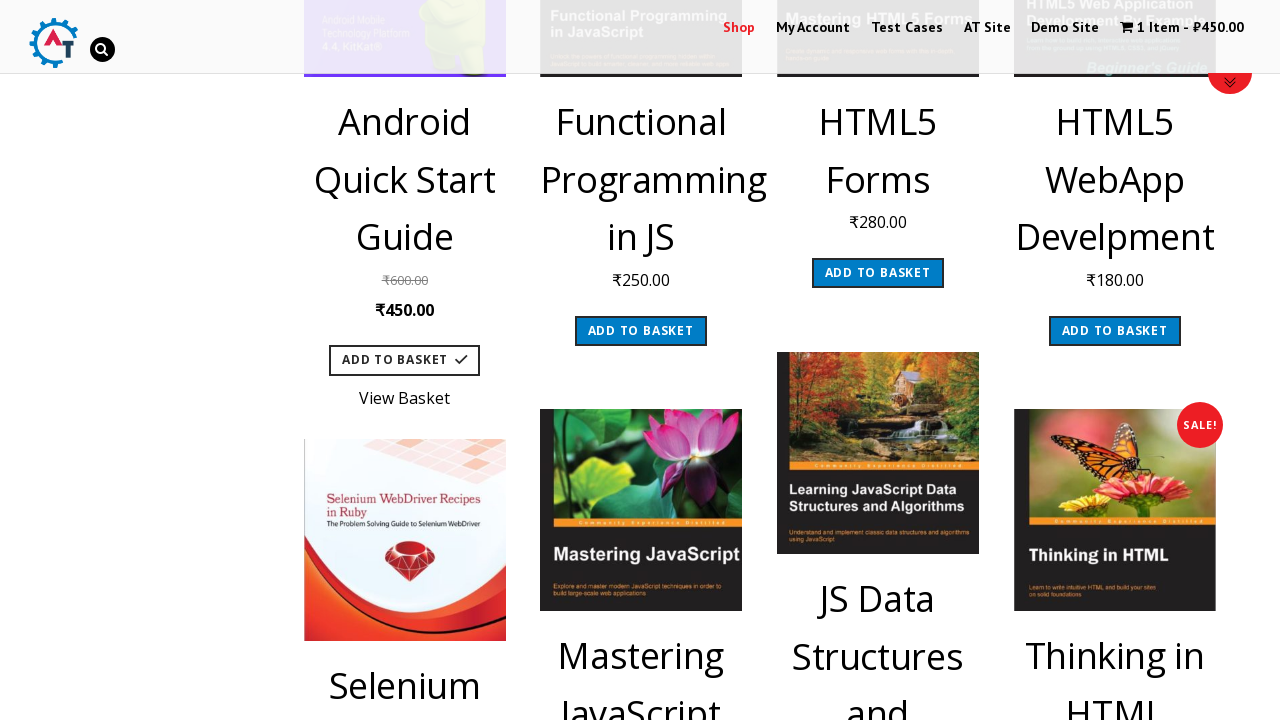